Navigates to Selenium HQ website, performs a right-click on the Download link, and selects an option from the context menu

Starting URL: http://www.seleniumhq.org

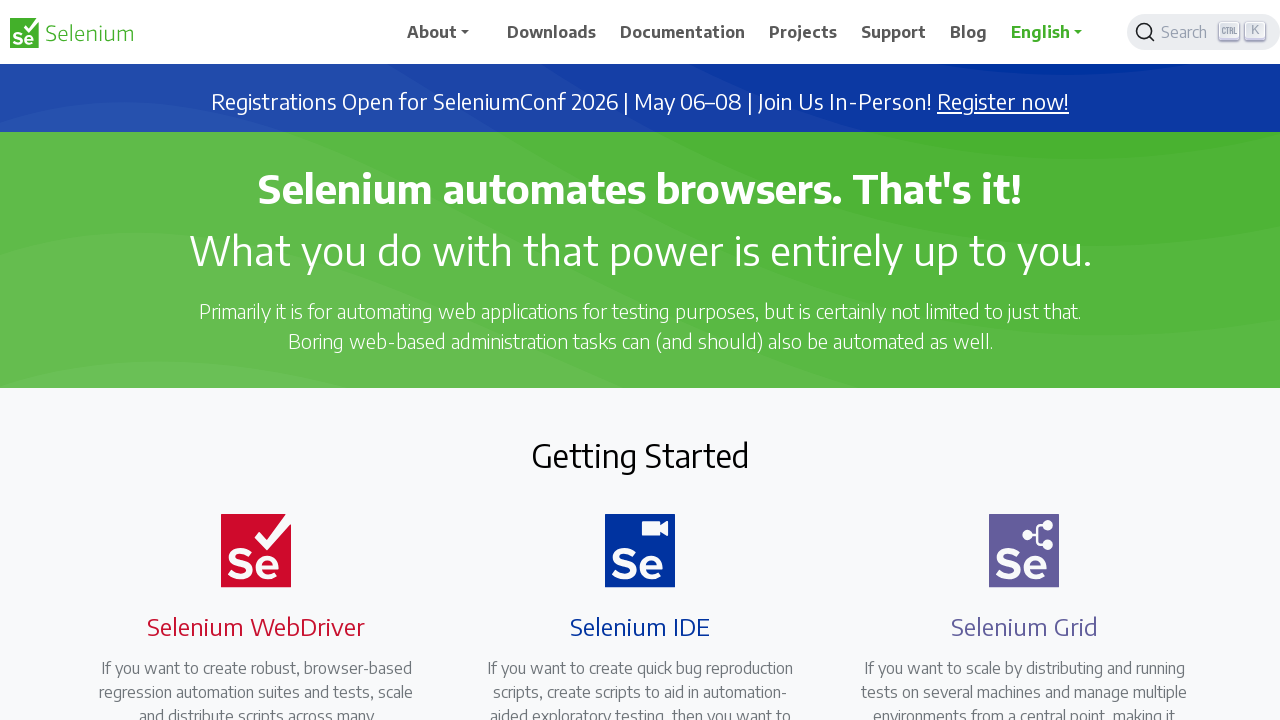

Waited for Download link to be visible
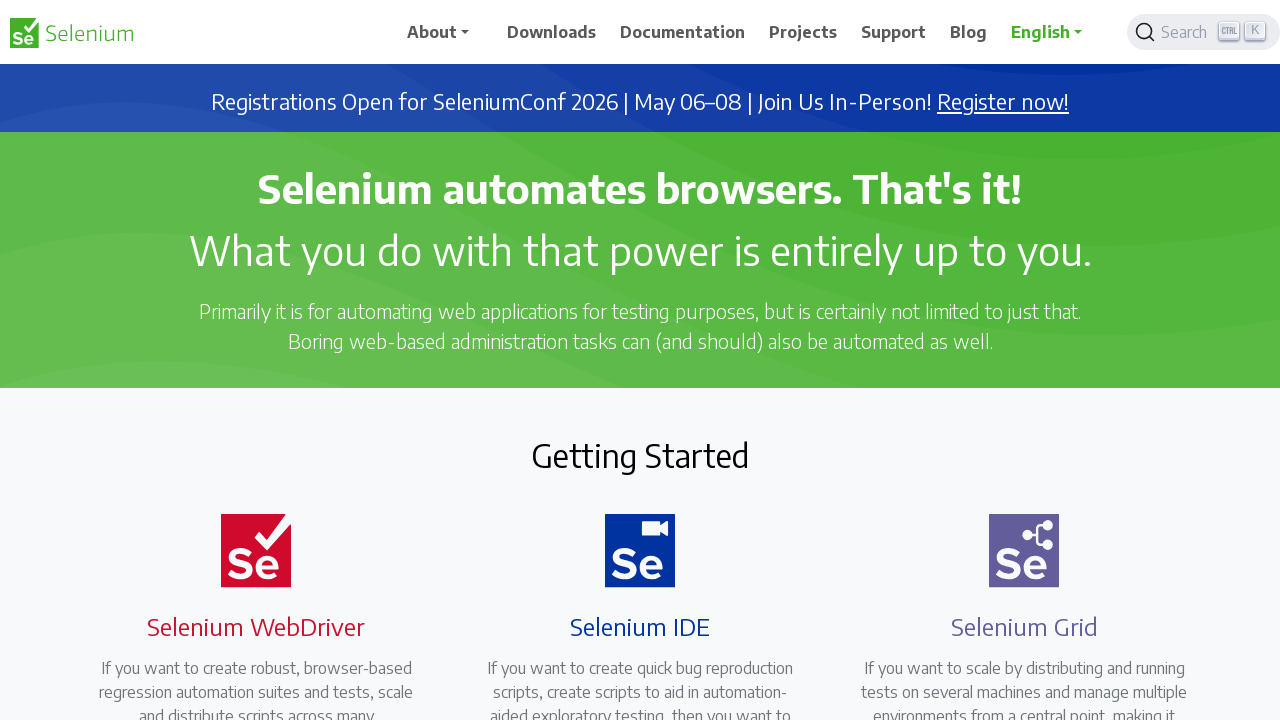

Right-clicked on the Download link to open context menu at (552, 32) on a:has-text('Download')
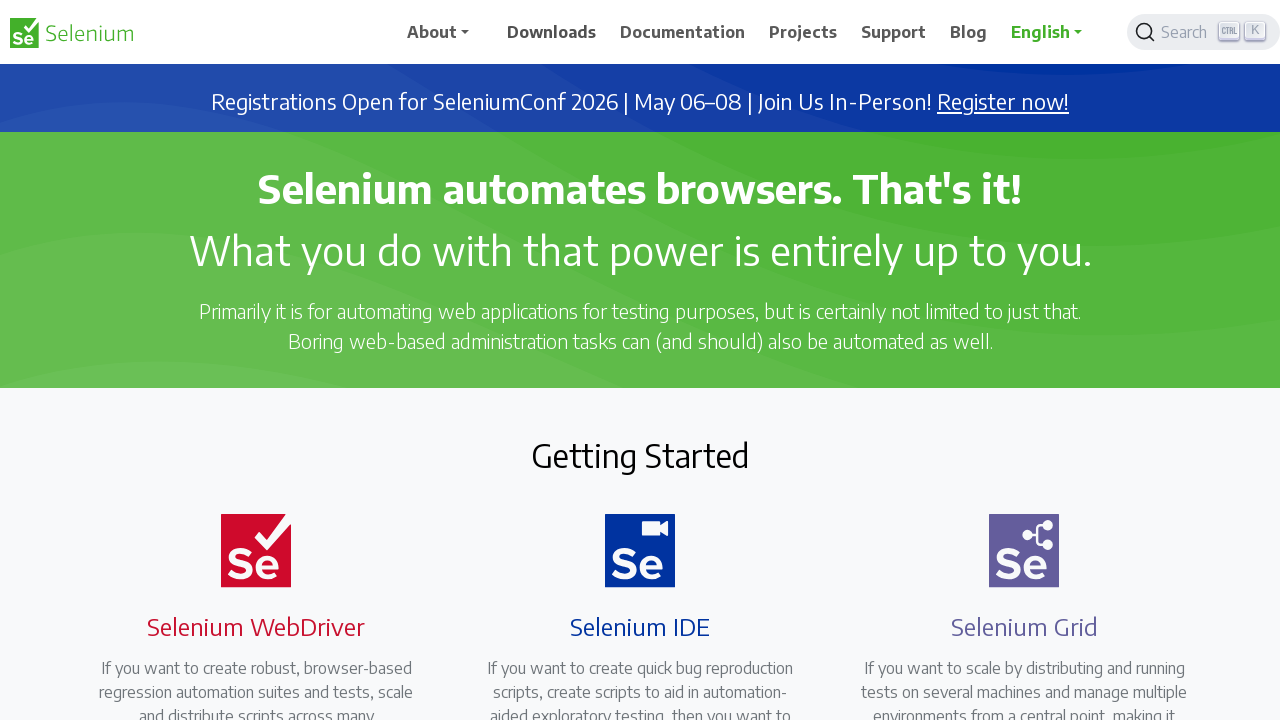

Pressed ArrowDown to navigate context menu (first press)
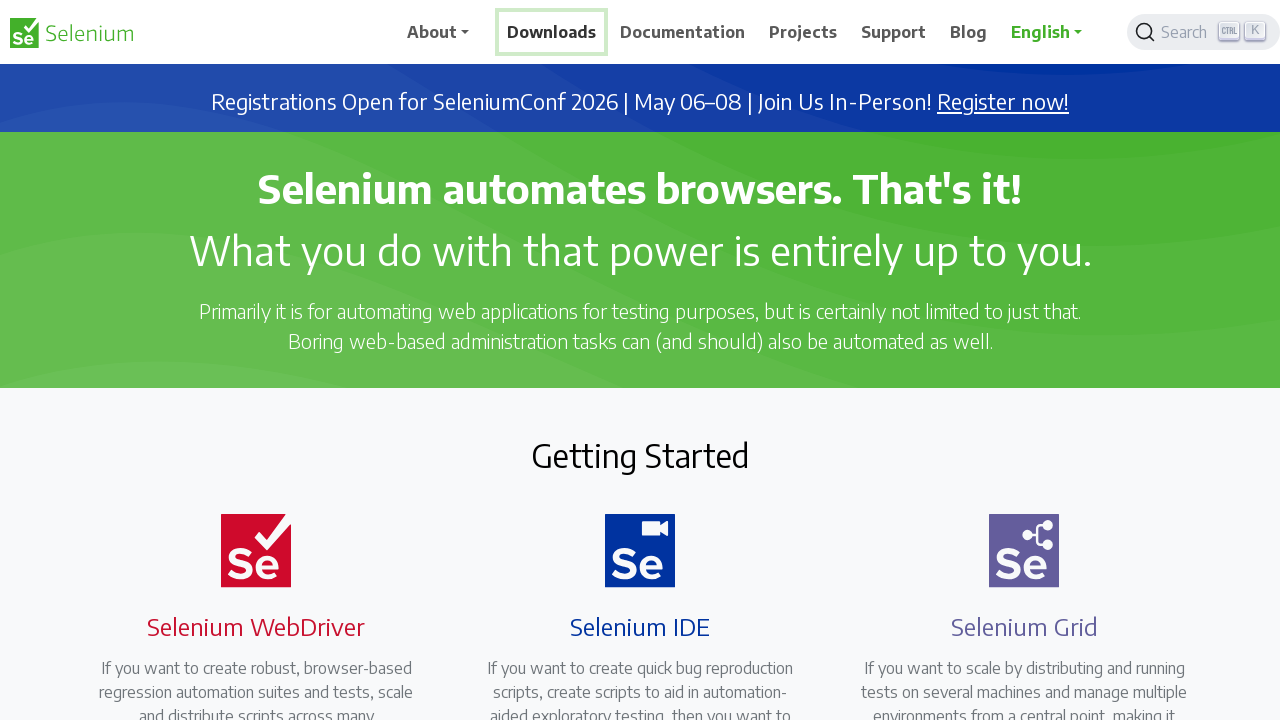

Waited 1000ms
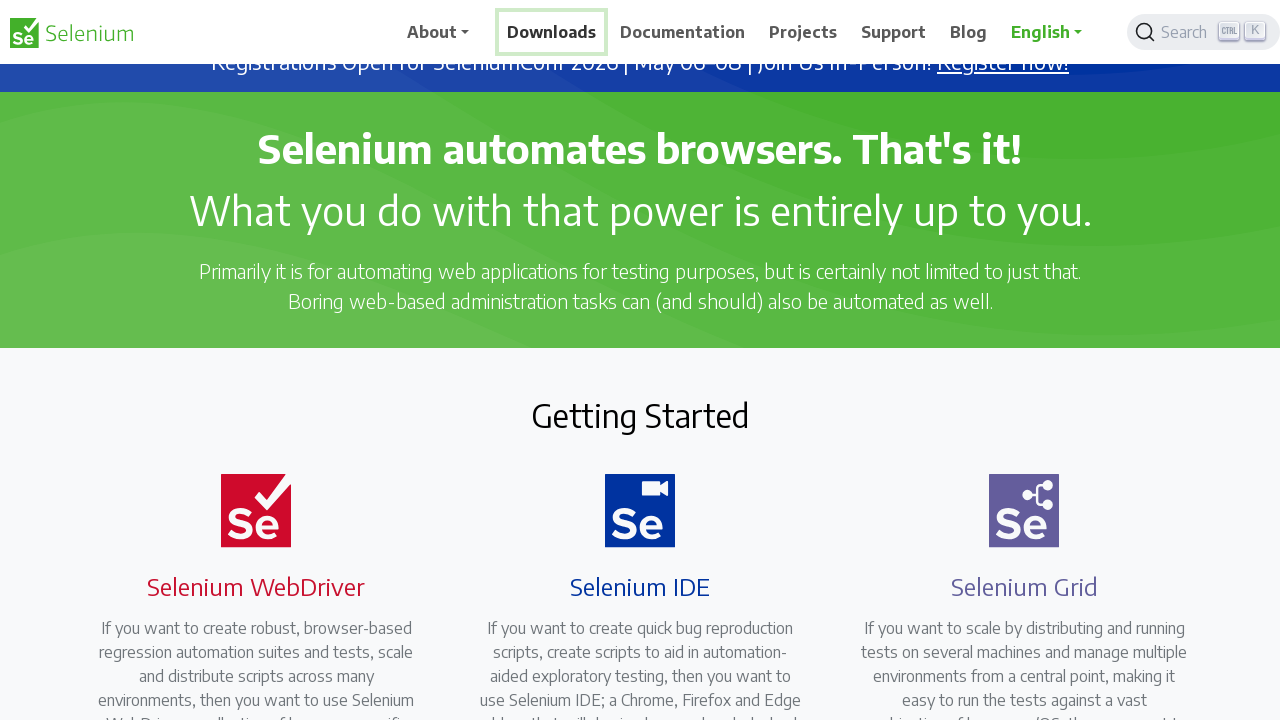

Pressed ArrowDown to navigate context menu (second press)
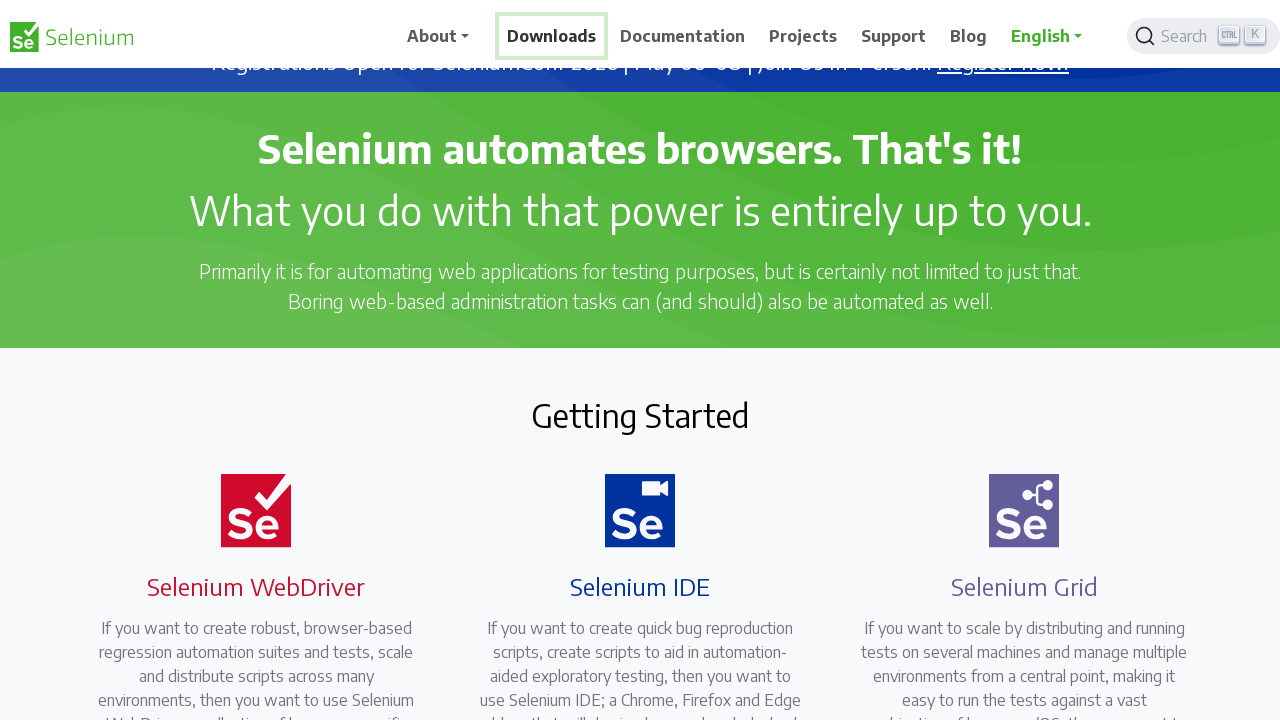

Waited 1000ms
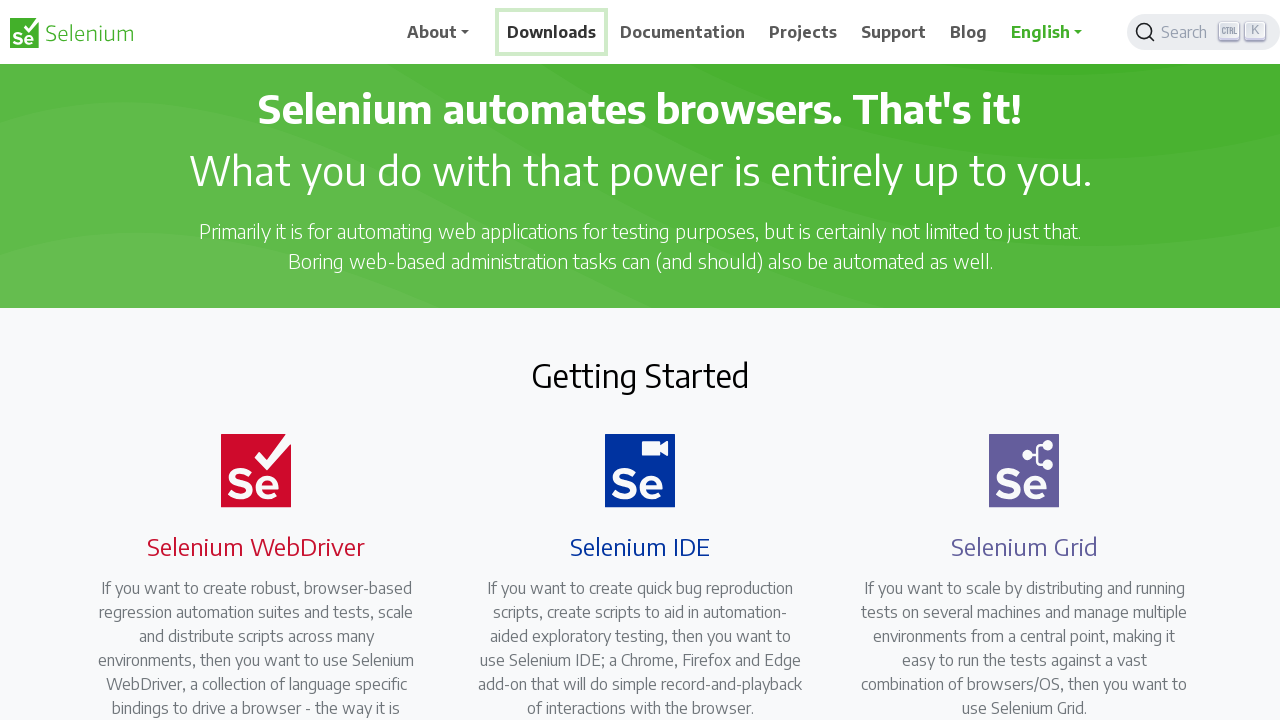

Pressed Enter to select the context menu option
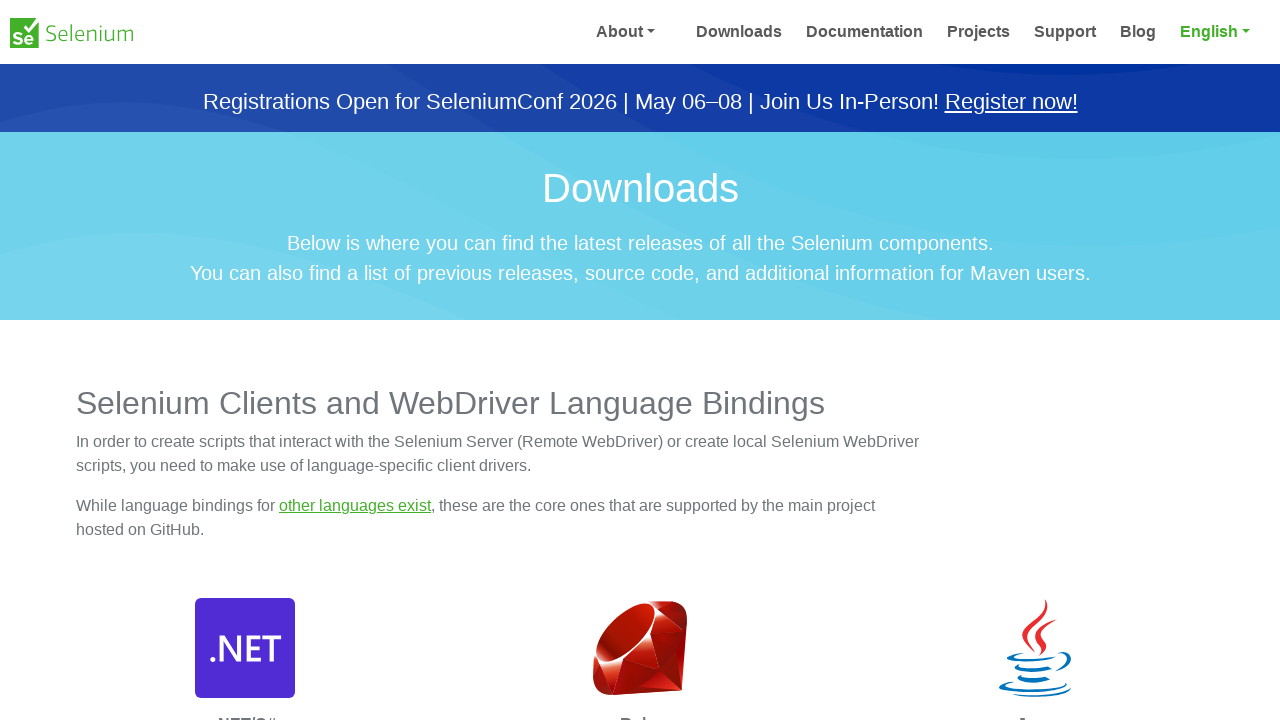

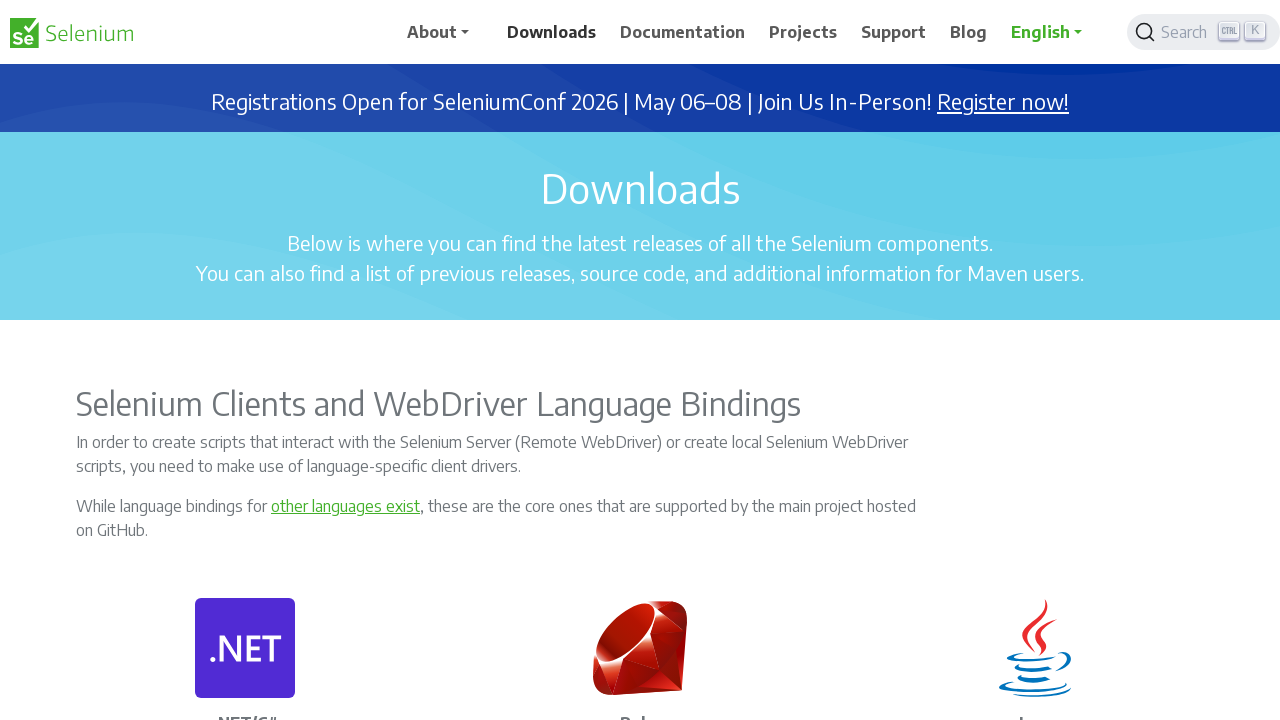